Tests Games category by clicking Games tab and searching for subway surf

Starting URL: https://qaappstore.ccbp.tech/

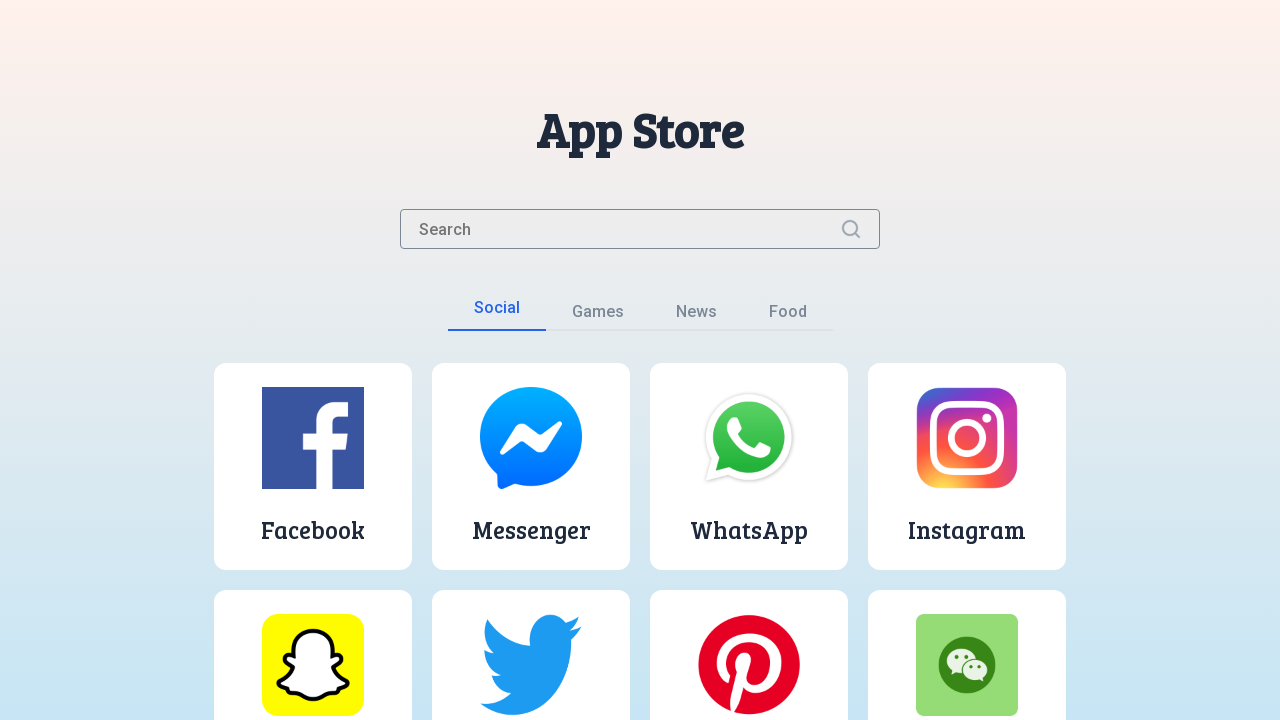

Clicked Games tab at (598, 316) on button:text('Games')
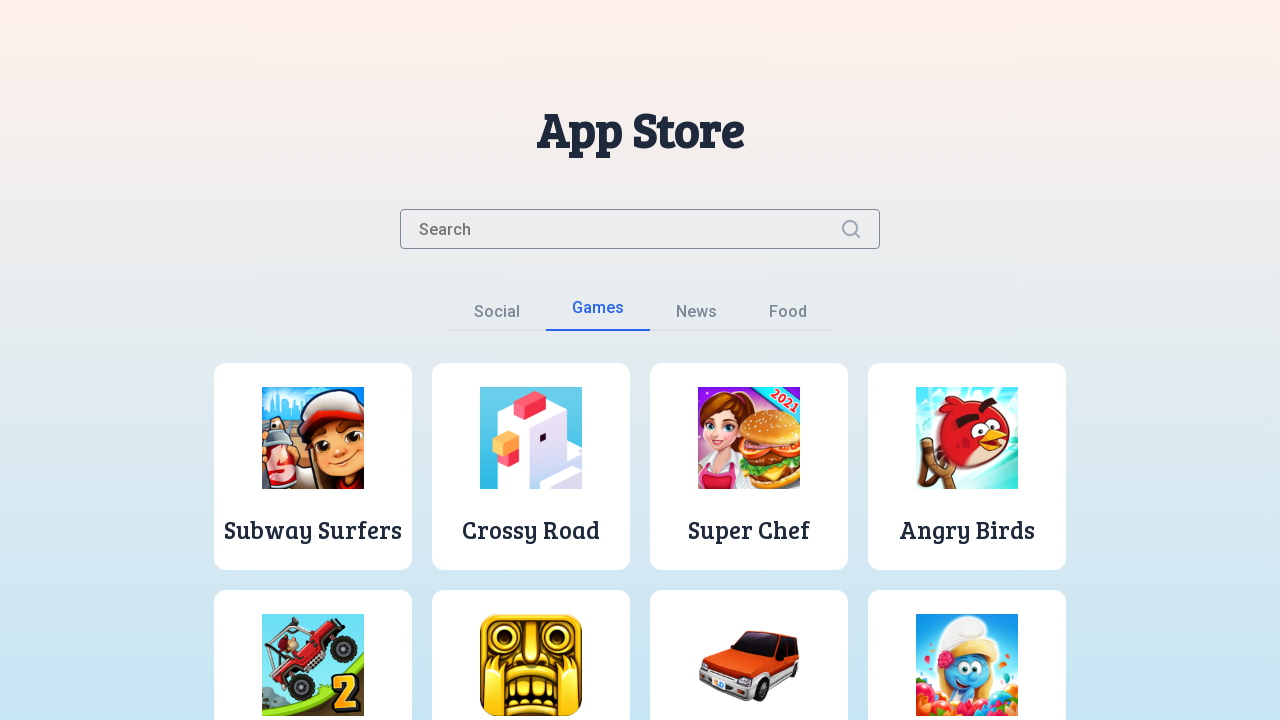

Filled search input with 'subway surf' on .search-input
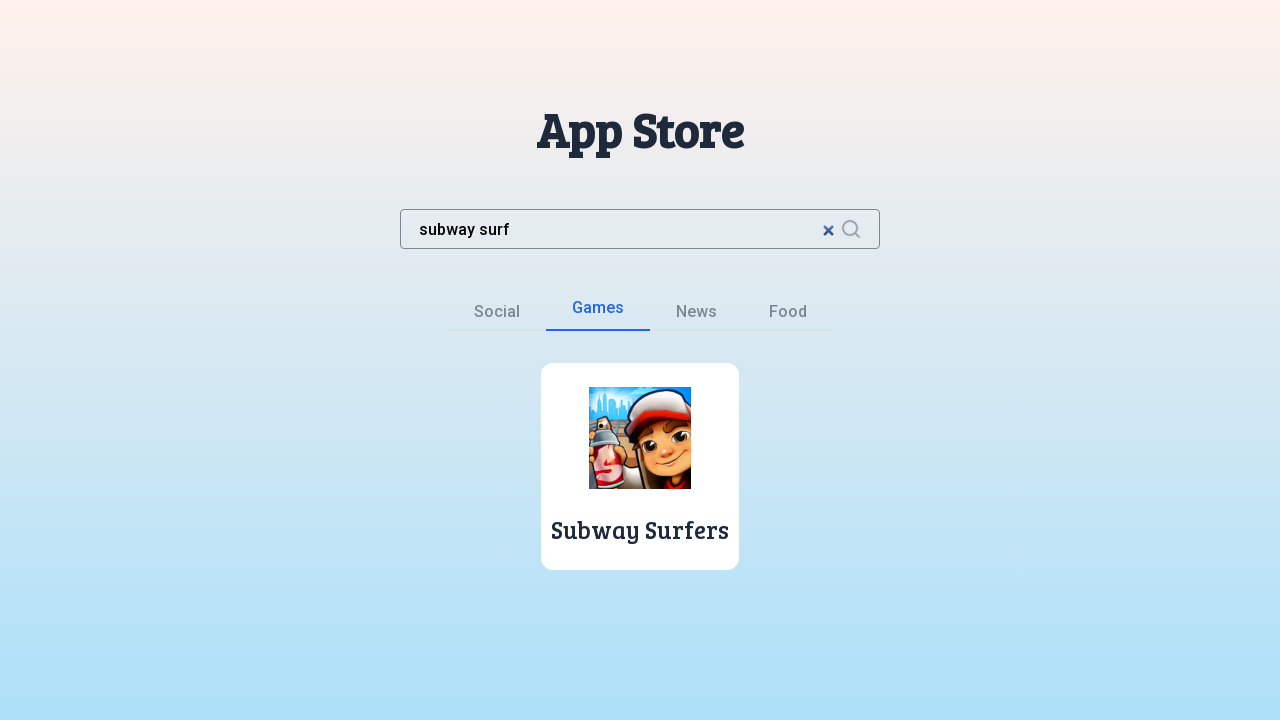

App image loaded
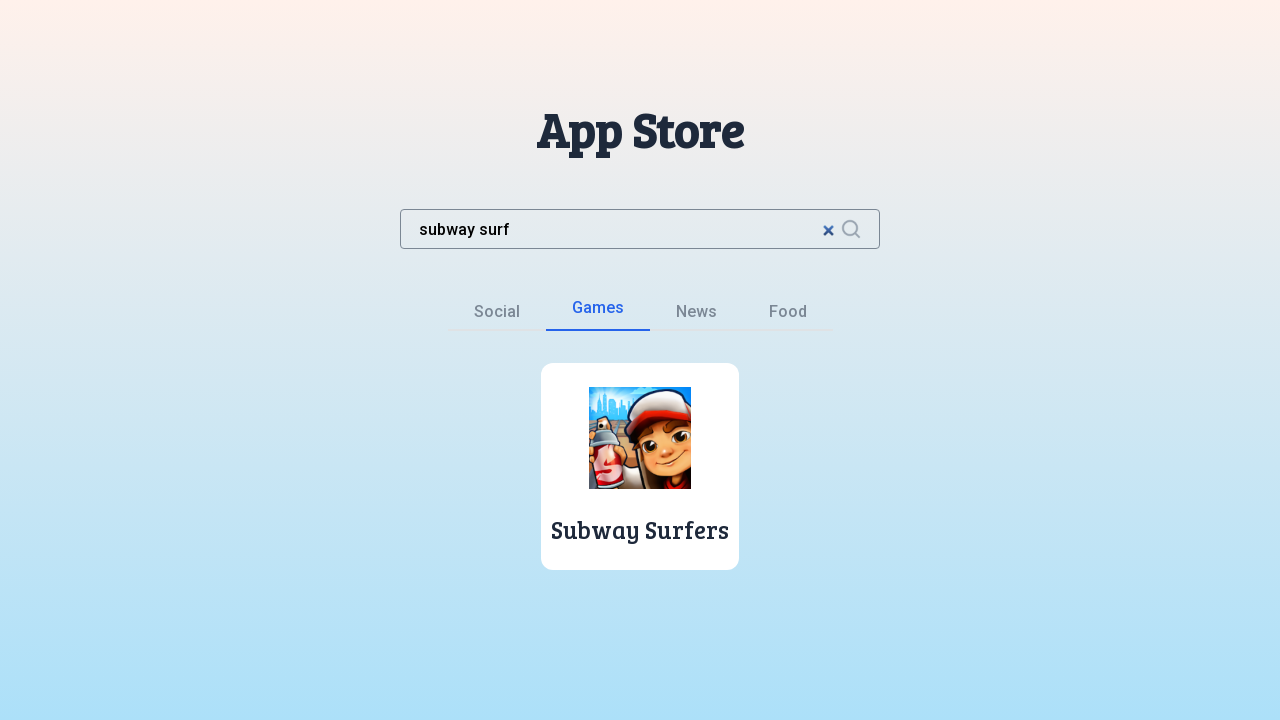

App name loaded
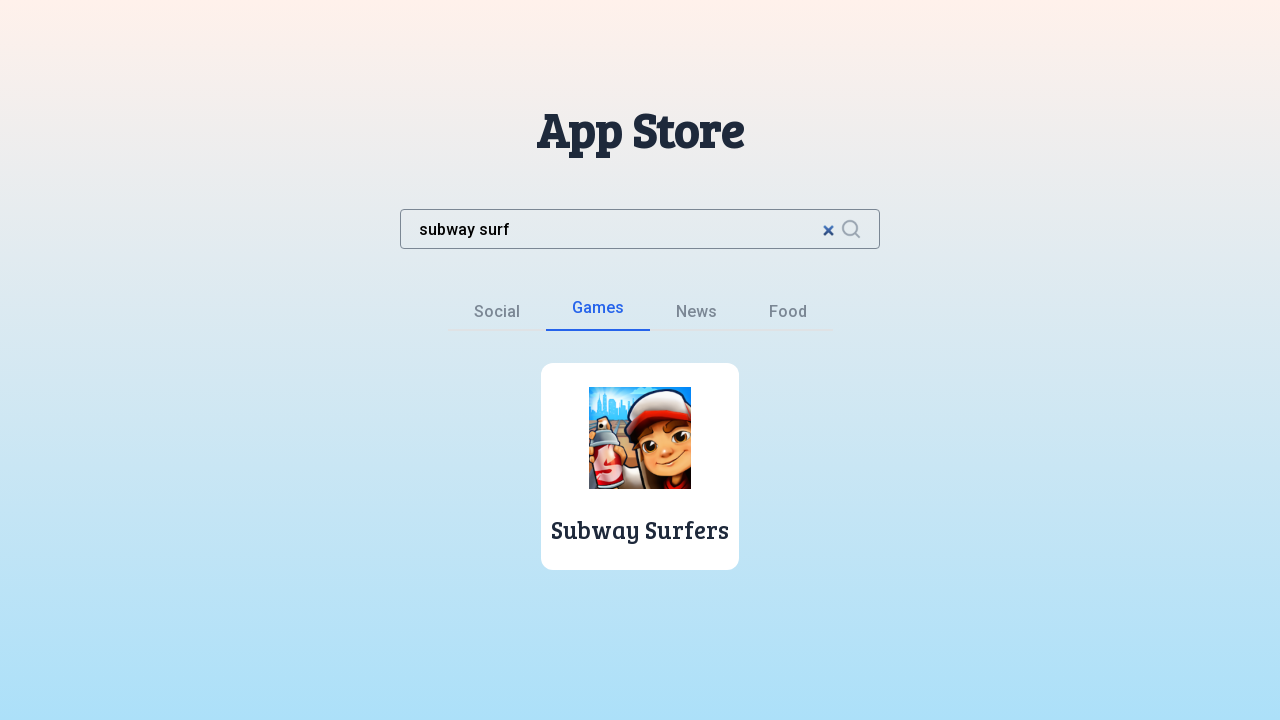

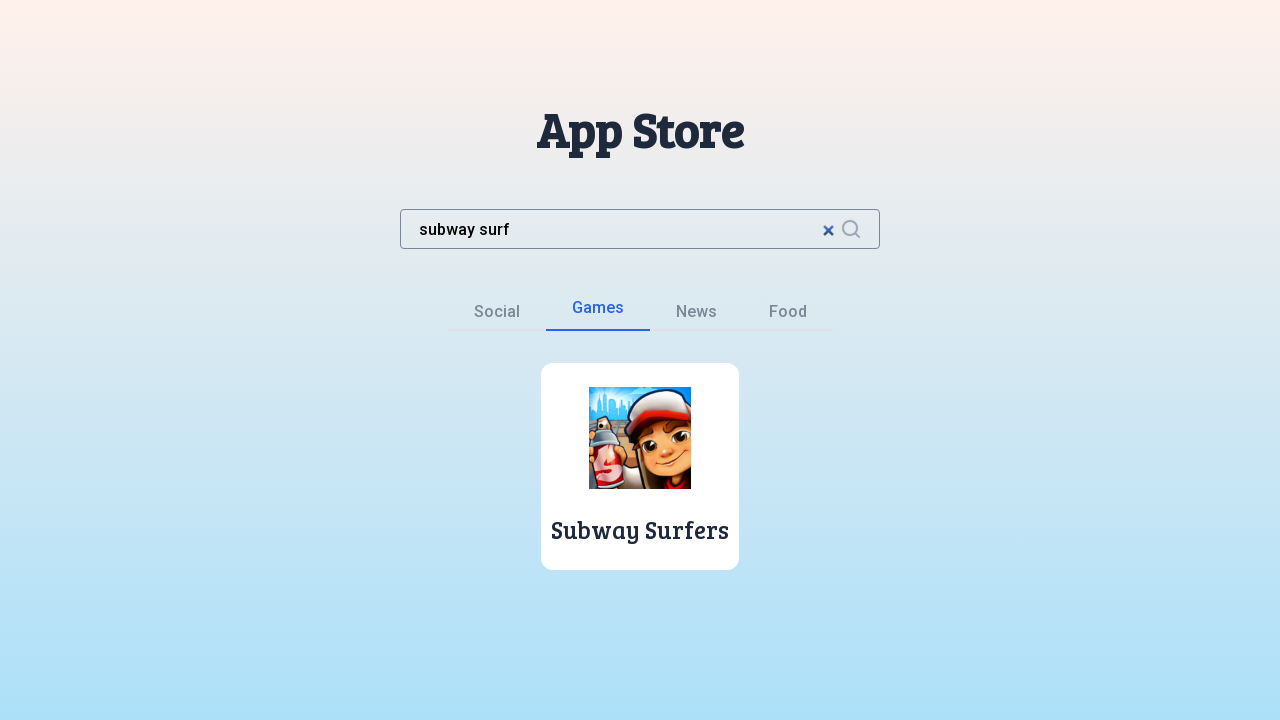